Tests JavaScript prompt alert by clicking the prompt button, entering text "hello" in the prompt, accepting it, and verifying the result displays "You entered: hello"

Starting URL: http://practice.cydeo.com/javascript_alerts

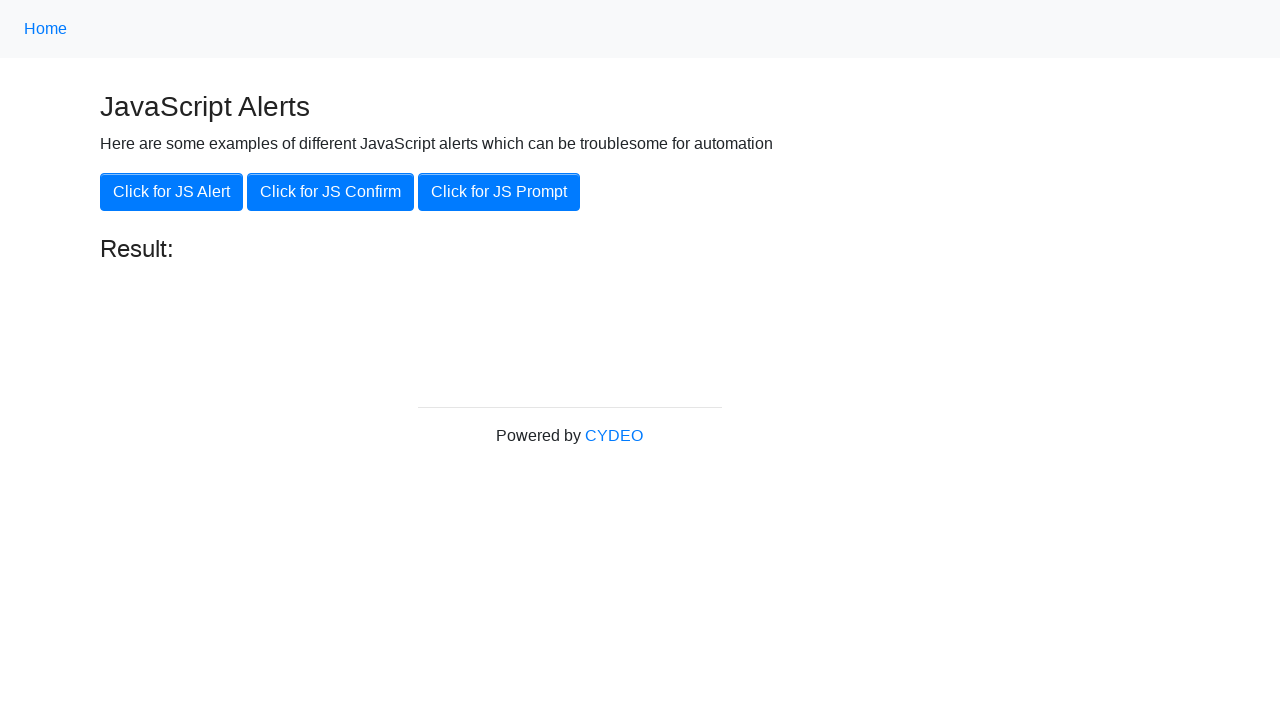

Set up dialog handler to accept prompt with text 'hello'
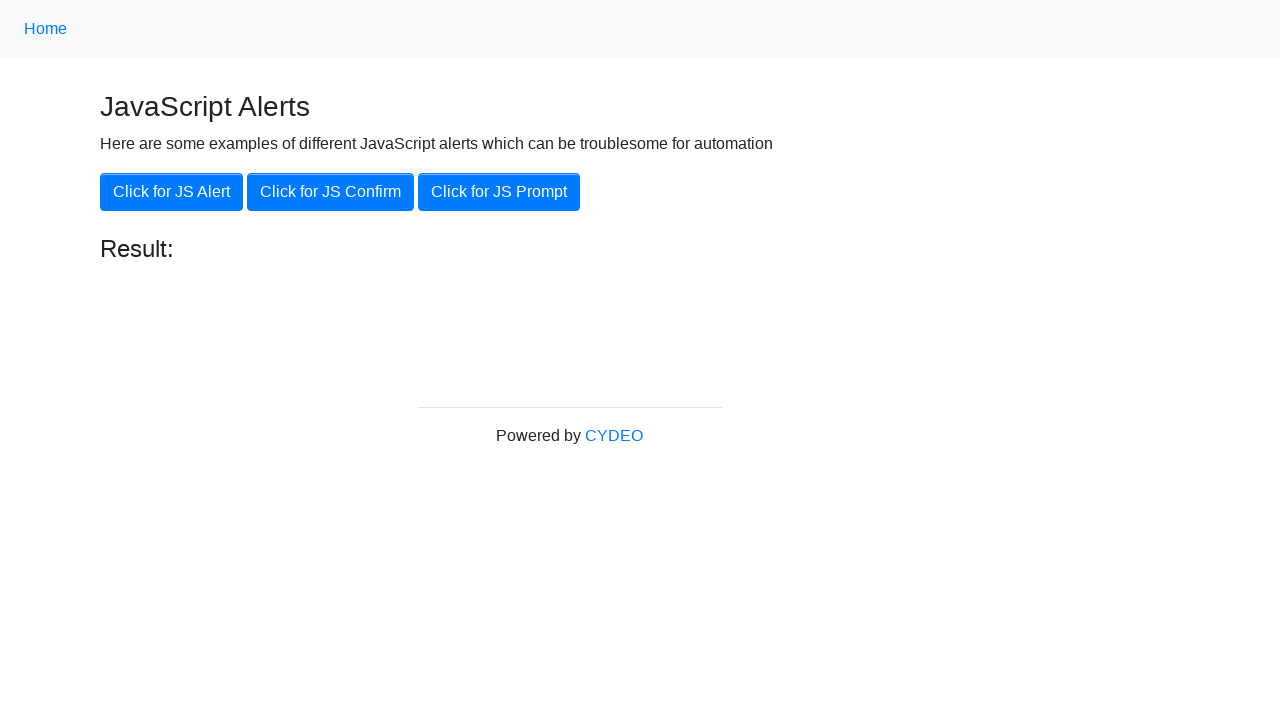

Clicked the 'Click for JS Prompt' button at (499, 192) on xpath=//button[.='Click for JS Prompt']
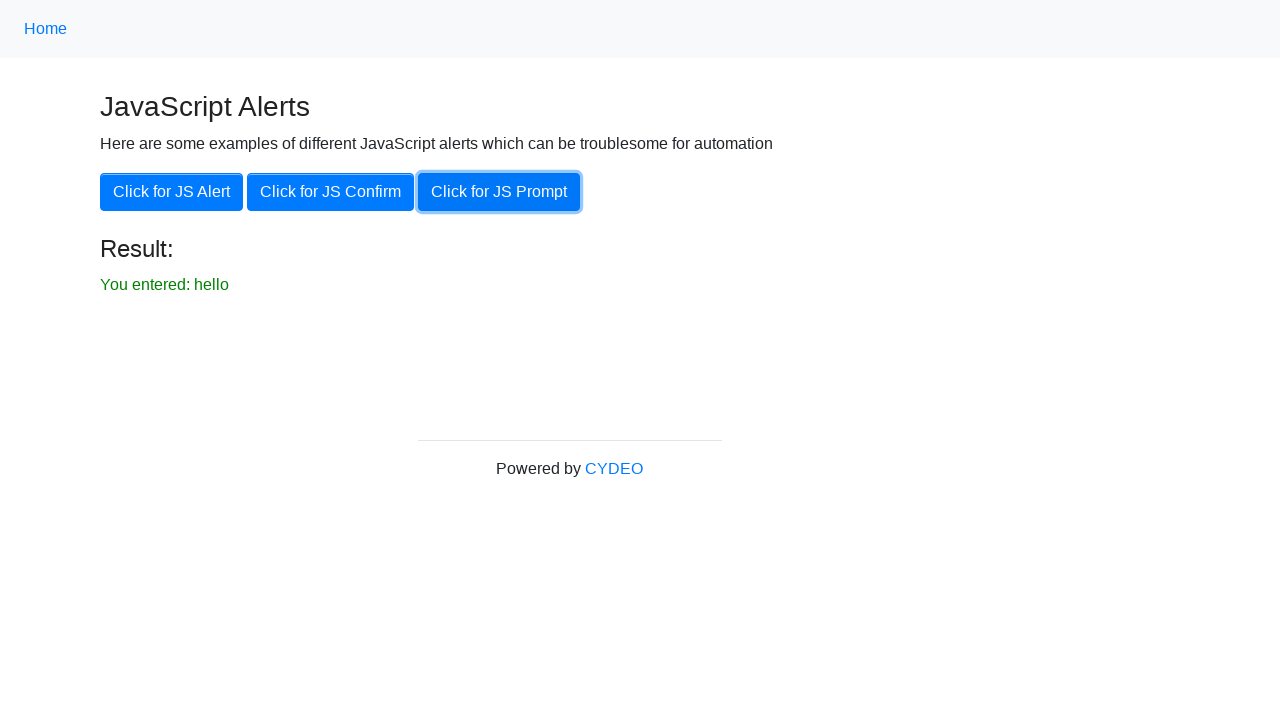

Result element became visible after prompt was accepted
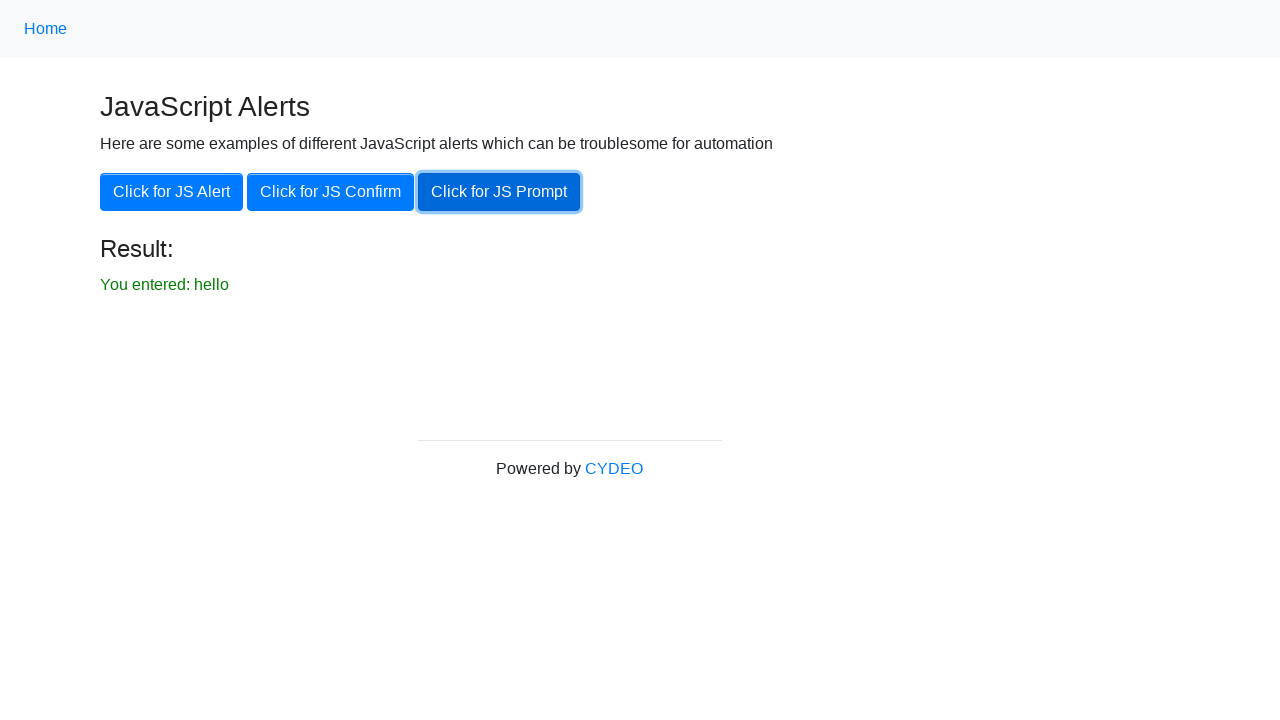

Verified result text displays 'You entered: hello'
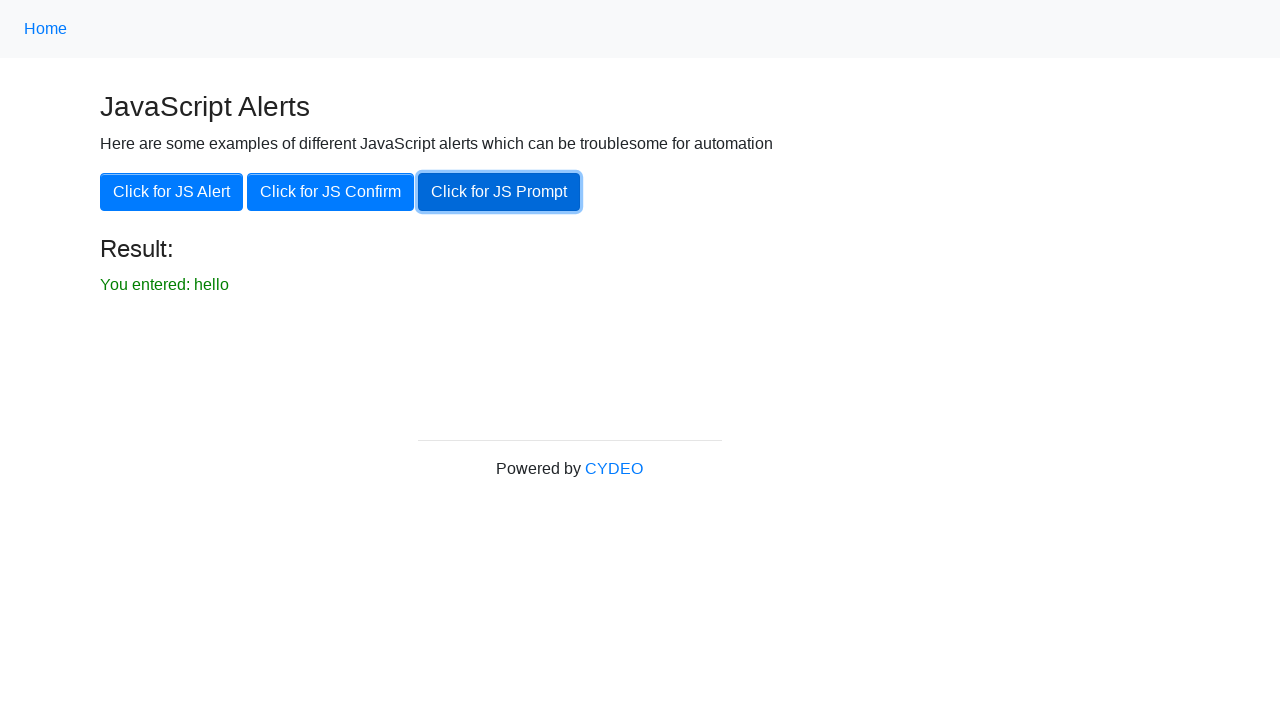

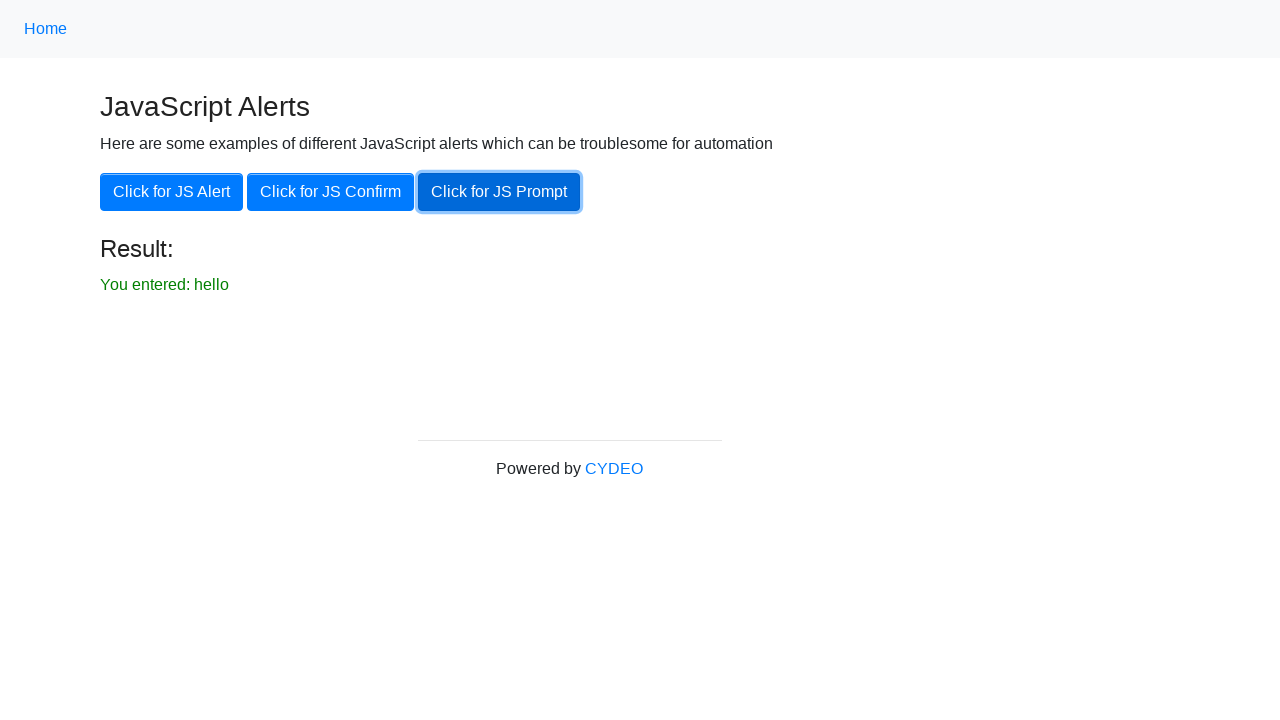